Tests adding a product to cart on a practice e-commerce site by clicking the "ADD TO CART" button for the Tomato item

Starting URL: https://rahulshettyacademy.com/seleniumPractise/#/

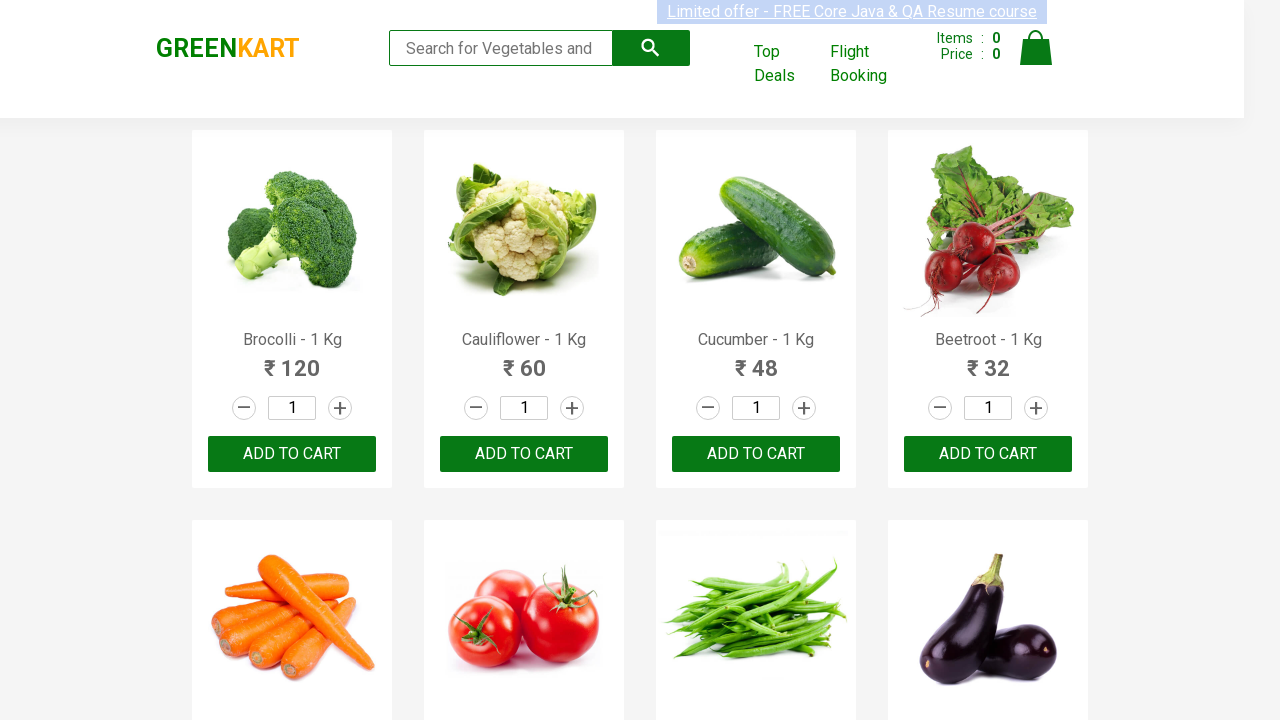

Waited for Tomato product to be visible on page
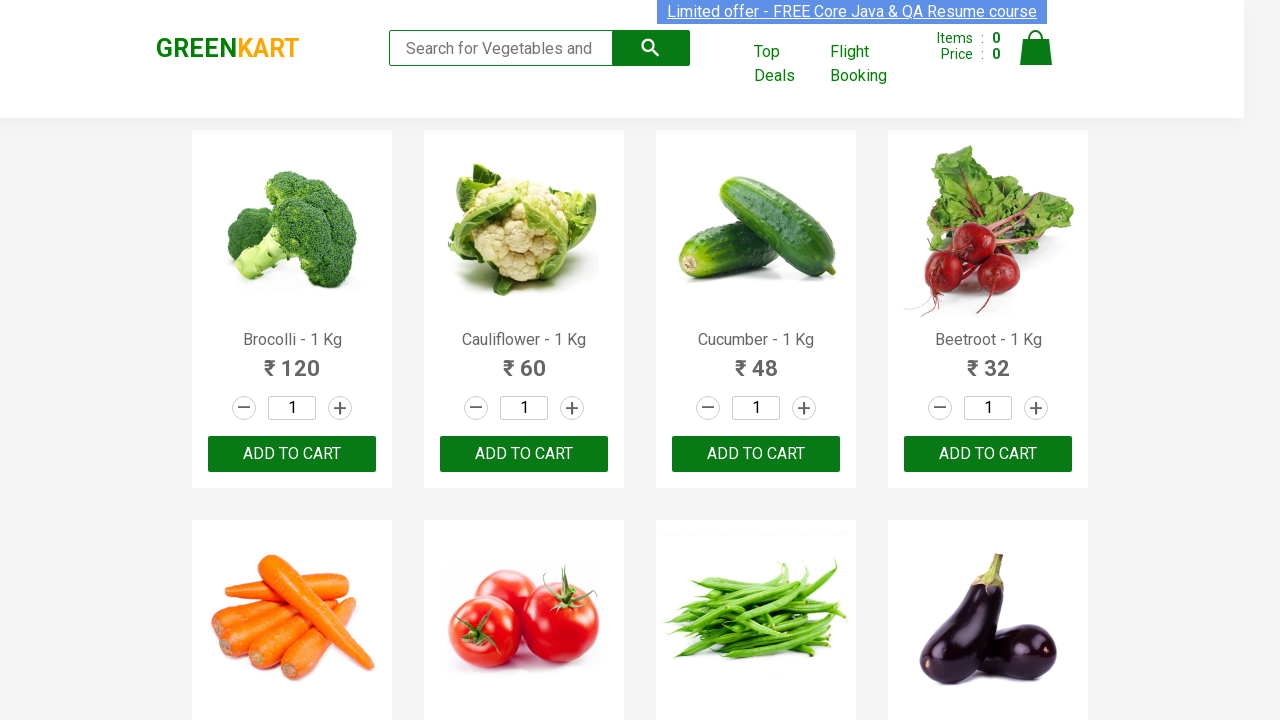

Located the Tomato product card
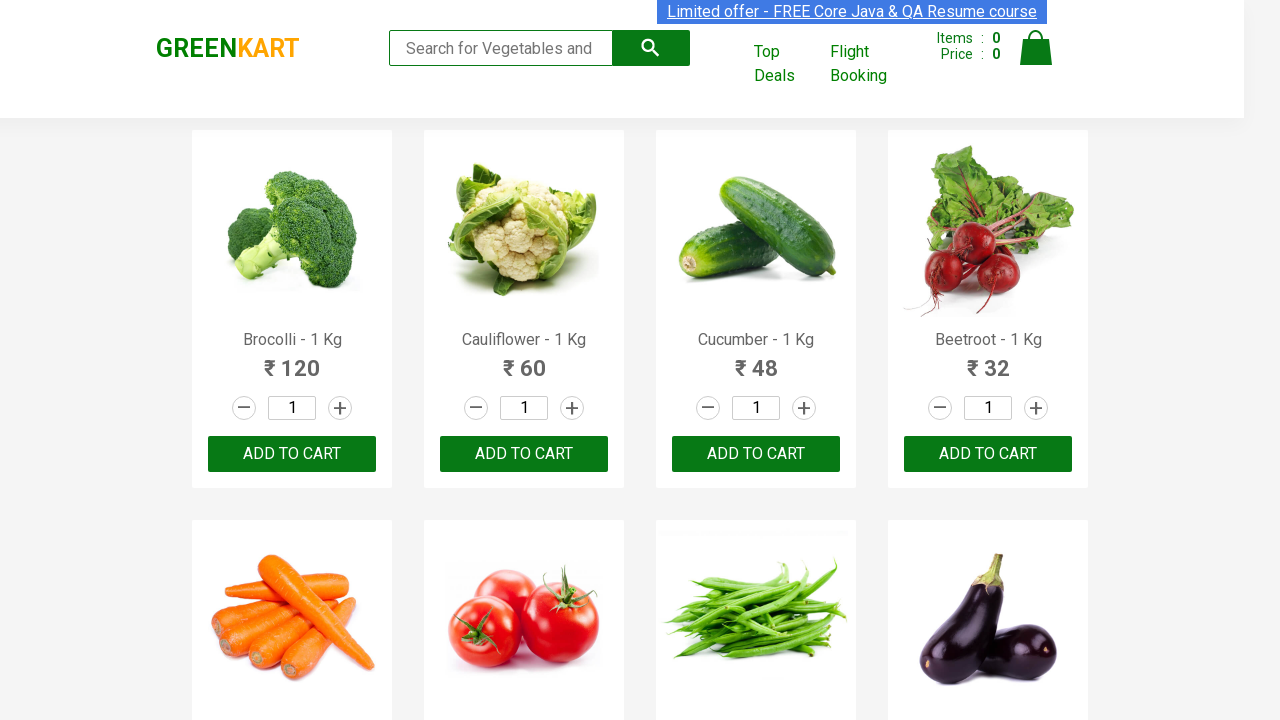

Clicked ADD TO CART button for Tomato item at (524, 360) on .product:has(h4:has-text('Tomato - 1 Kg')) >> button:has-text('ADD TO CART')
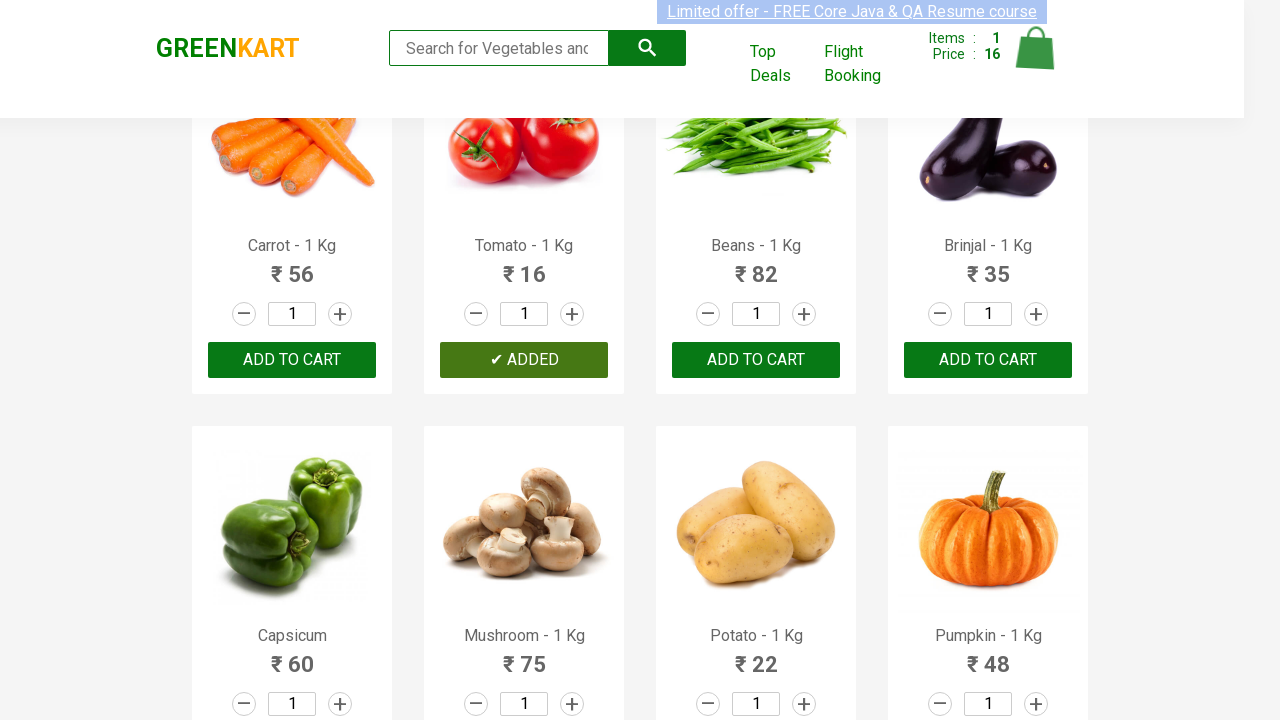

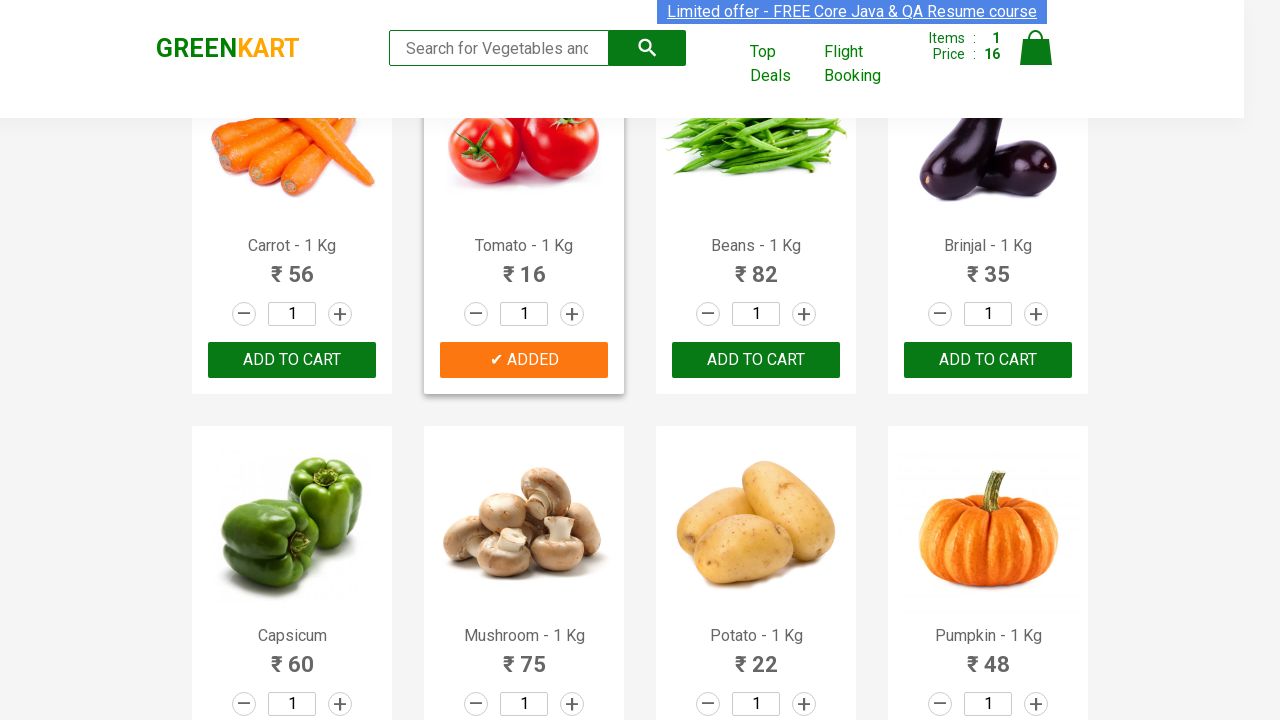